Verifies that the page title is not equal to lowercase "youtube"

Starting URL: https://youtube.com

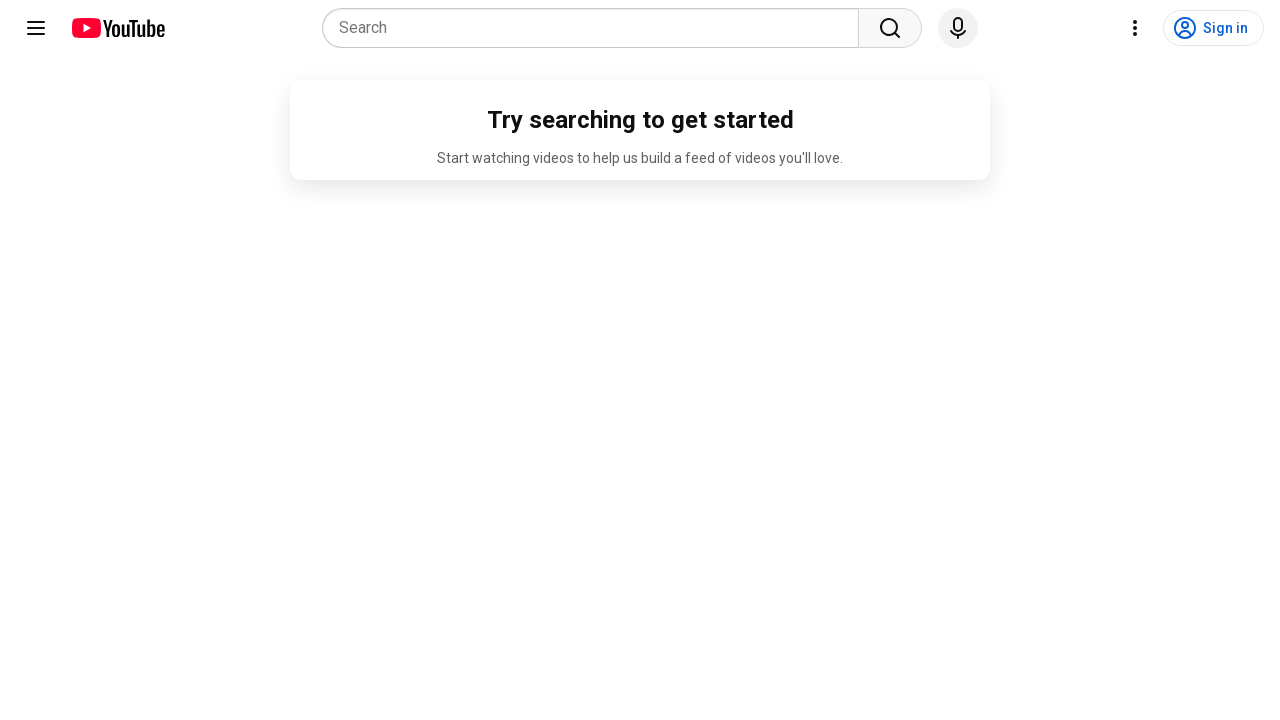

Navigated to https://youtube.com
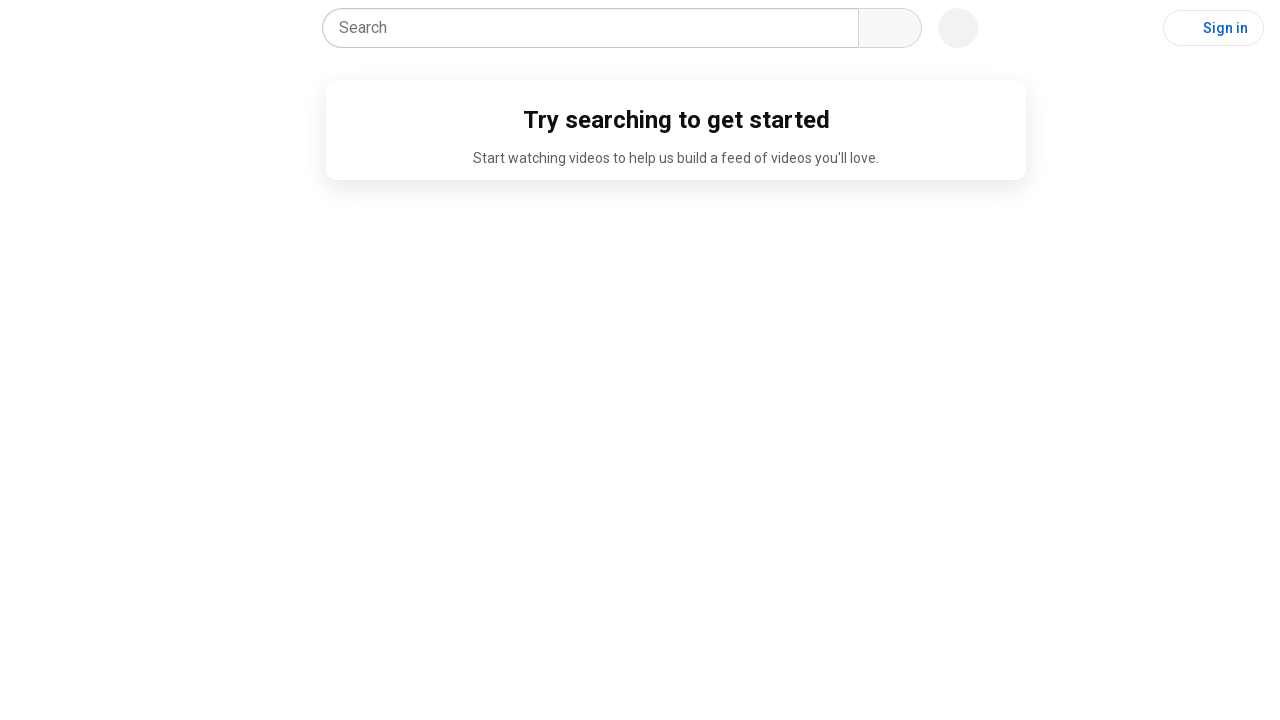

Verified that page title is not equal to lowercase 'youtube'
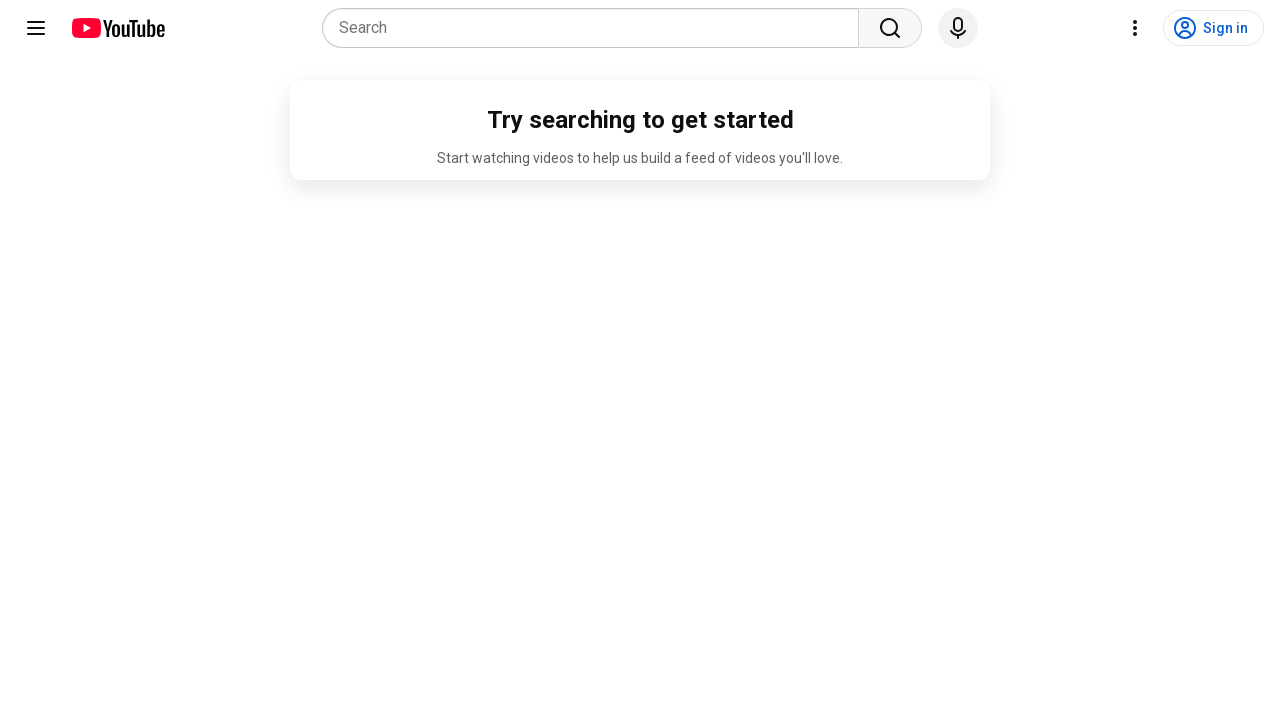

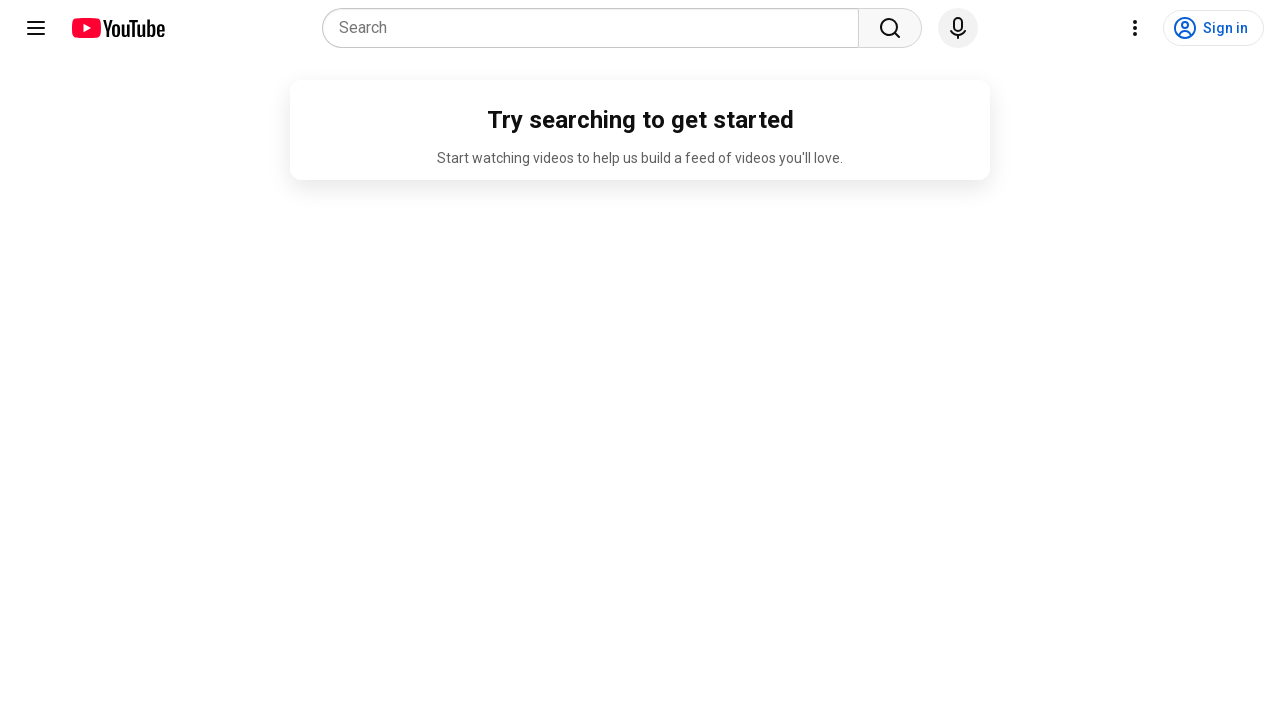